Tests a data types form by filling all fields except zip-code, submitting the form, and verifying that filled fields show green validation (success) while the empty zip-code field shows red validation (error).

Starting URL: https://bonigarcia.dev/selenium-webdriver-java/data-types.html

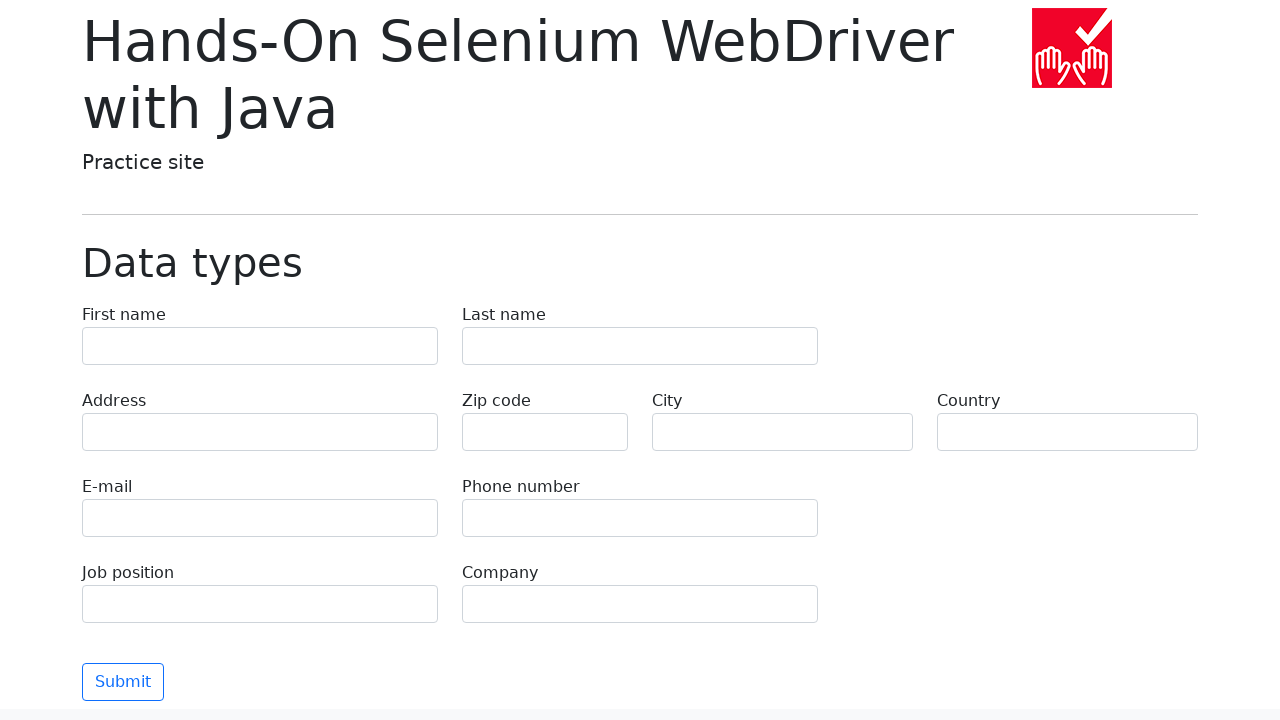

Filled first name field with 'Иван' on [name='first-name']
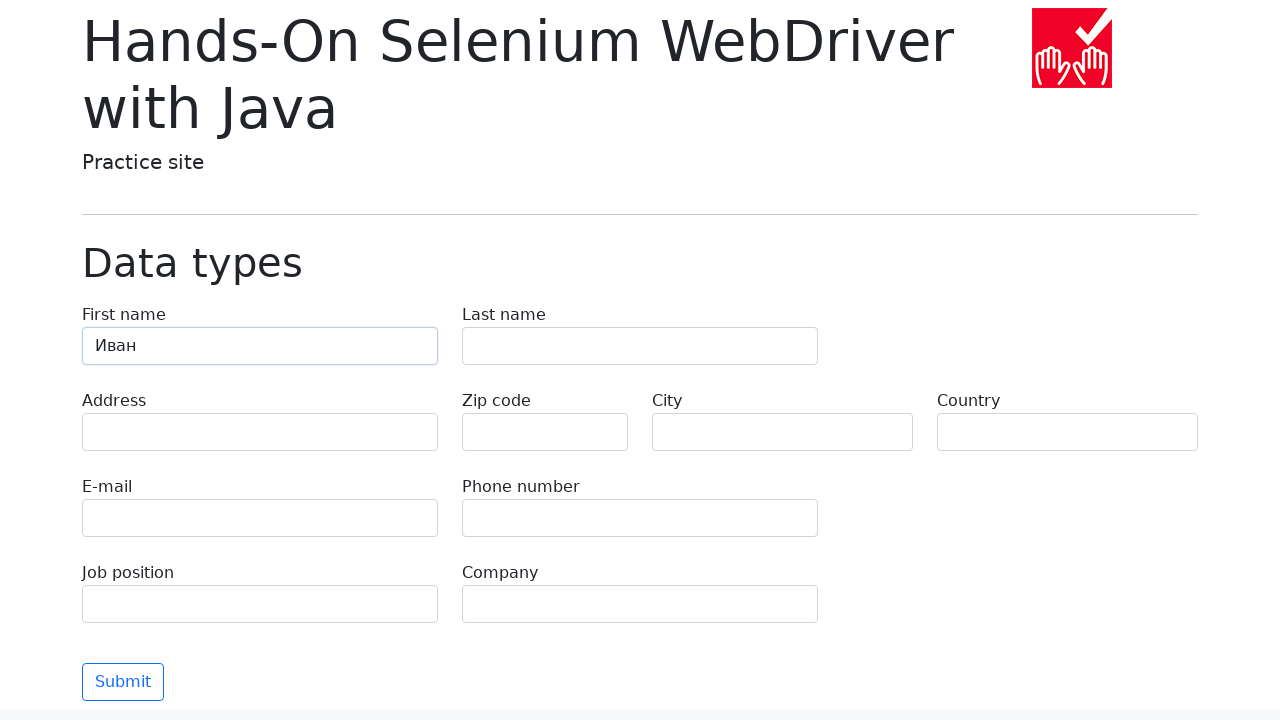

Filled last name field with 'Петров' on [name='last-name']
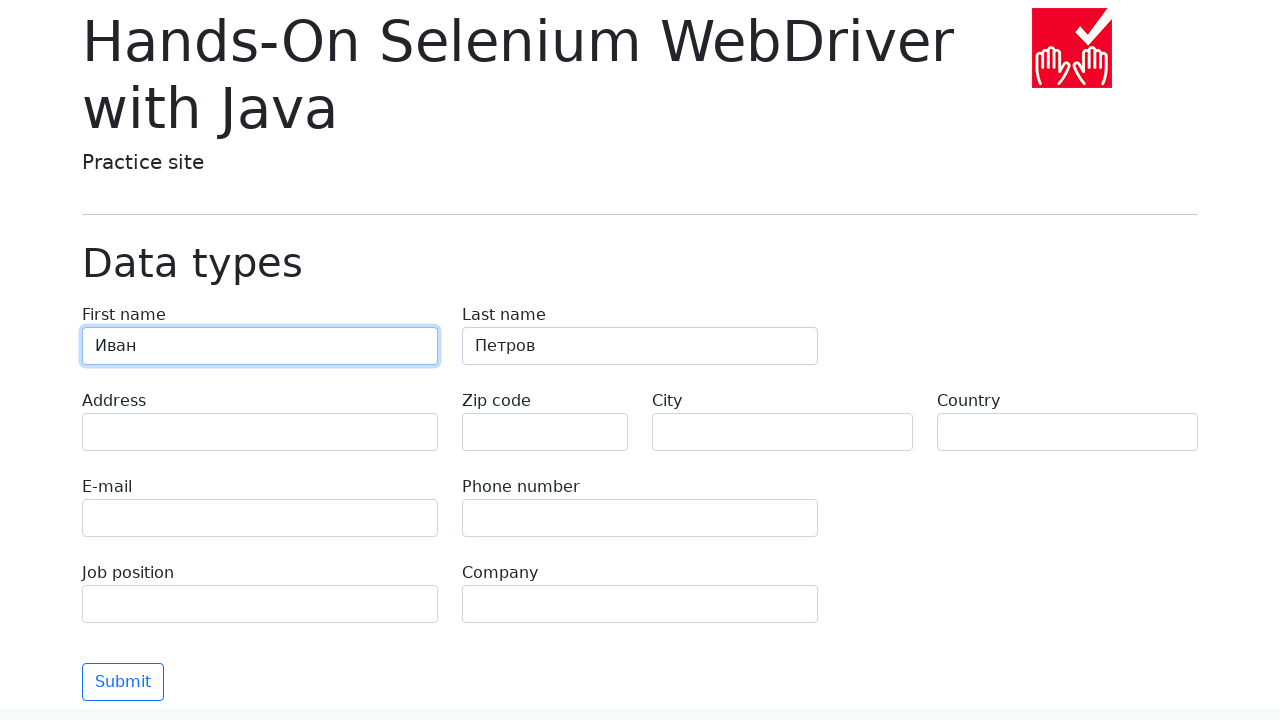

Filled address field with 'Ленина, 55-3' on [name='address']
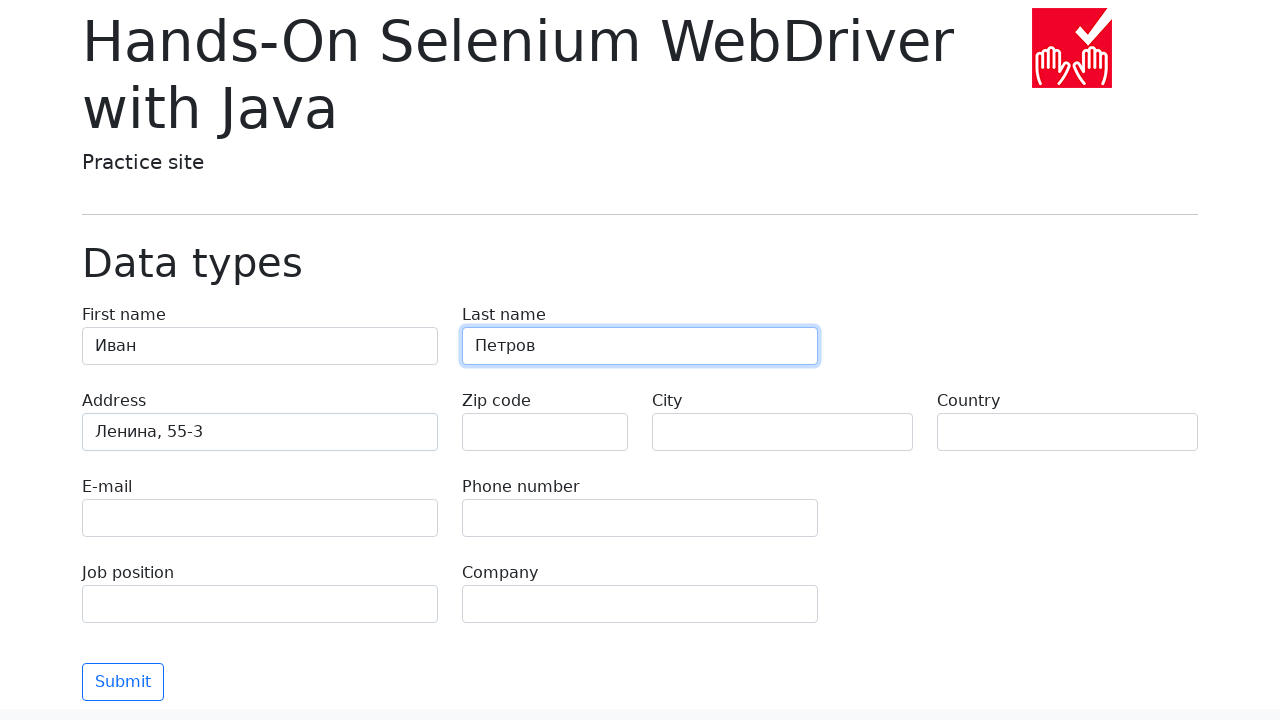

Filled city field with 'Москва' on [name='city']
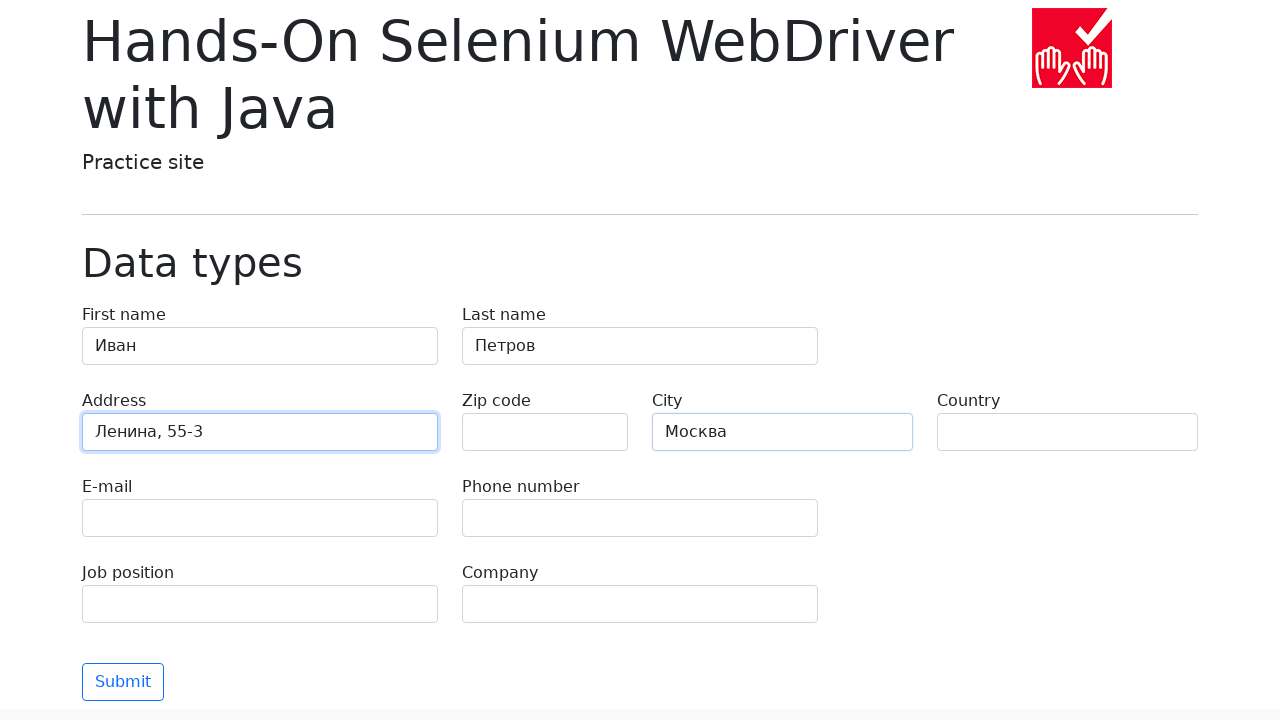

Filled country field with 'Россия' on [name='country']
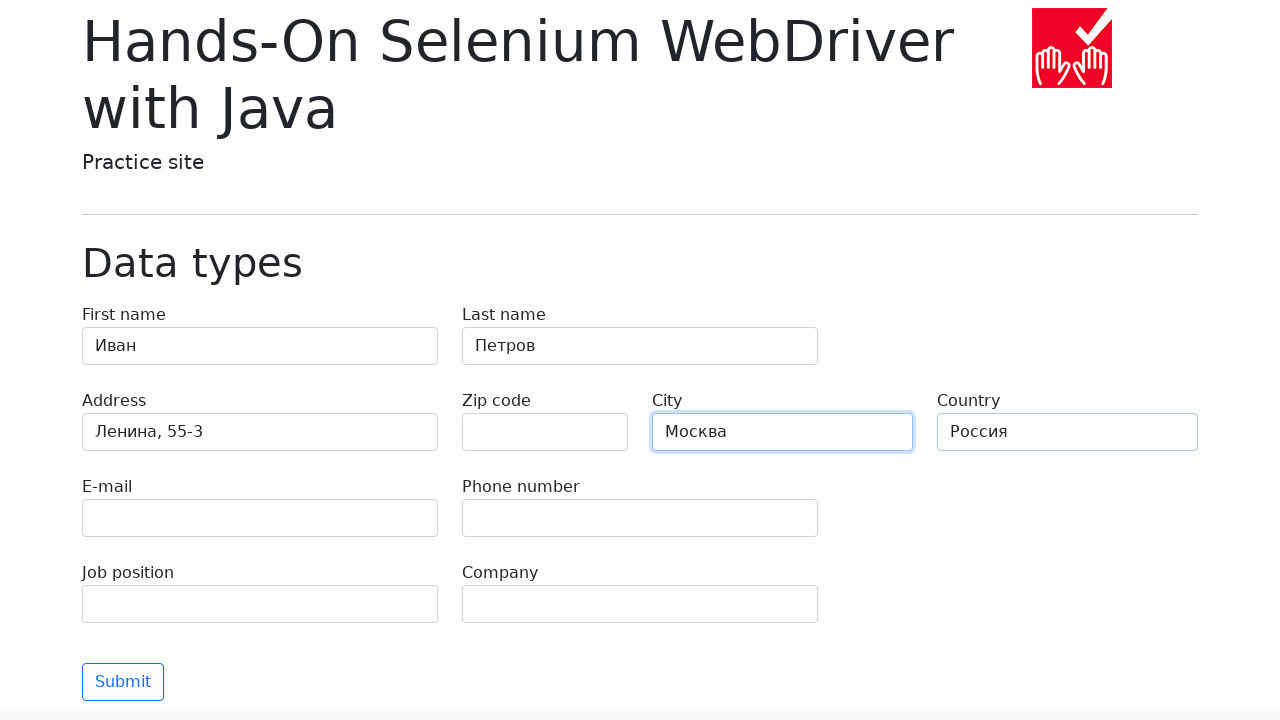

Filled job position field with 'QA' on [name='job-position']
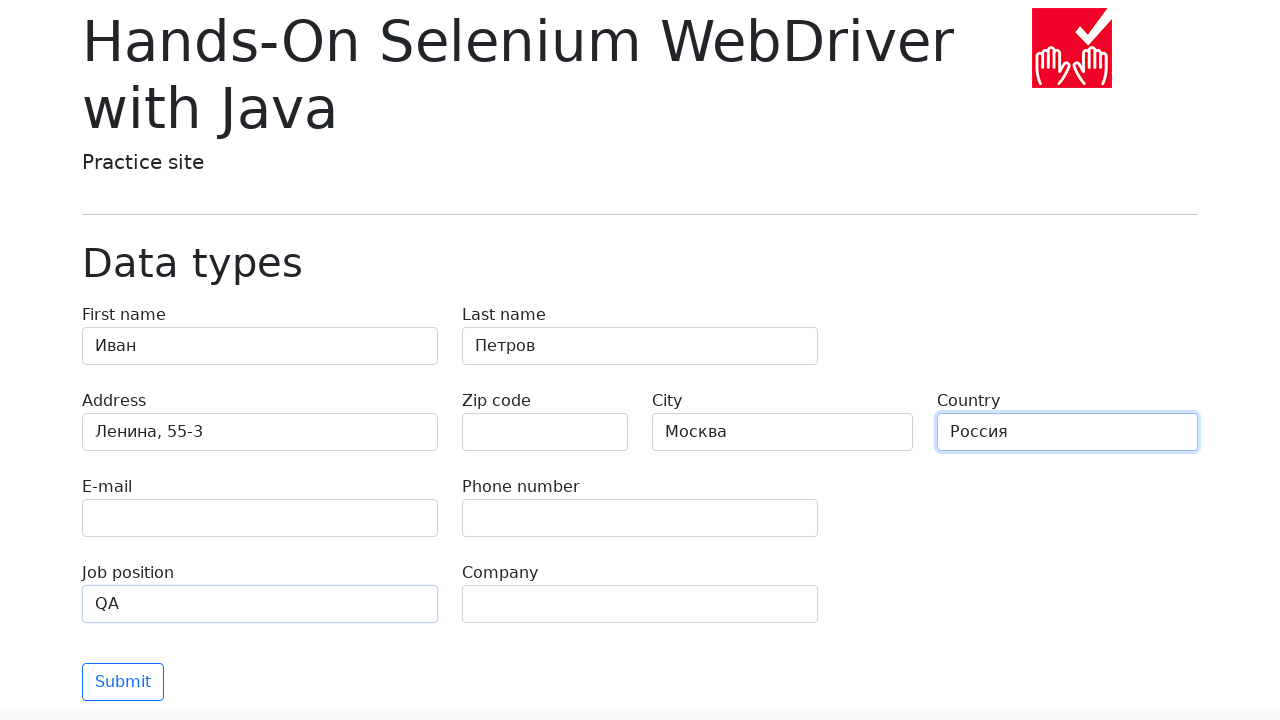

Filled company field with 'SkyPro' on [name='company']
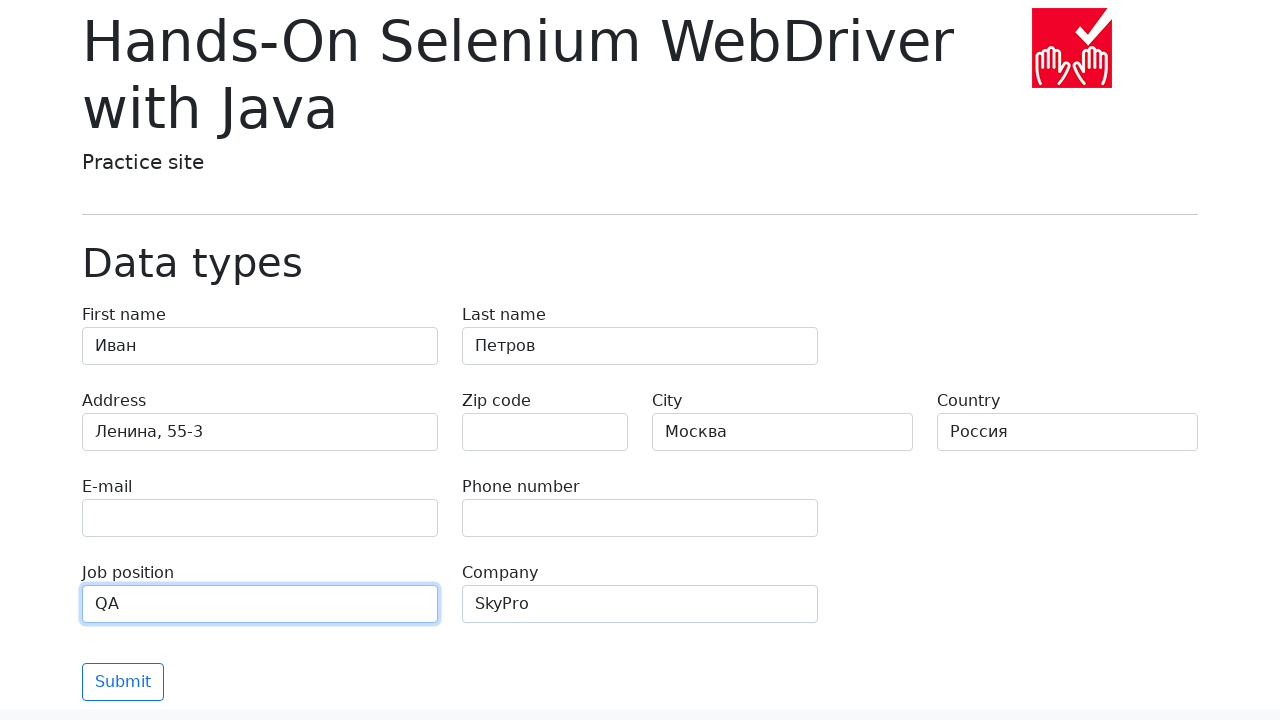

Filled email field with 'SkyPro@hotmail.ru' on [name='e-mail']
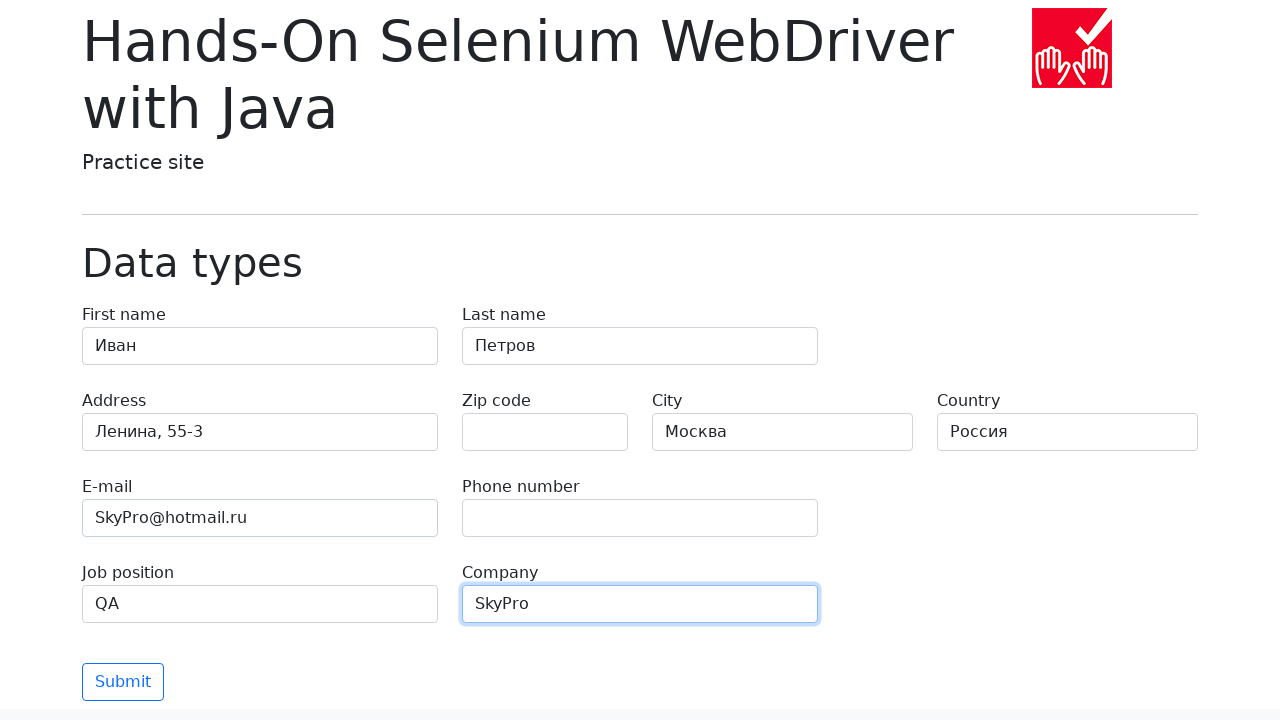

Filled phone field with '89998887766' on [name='phone']
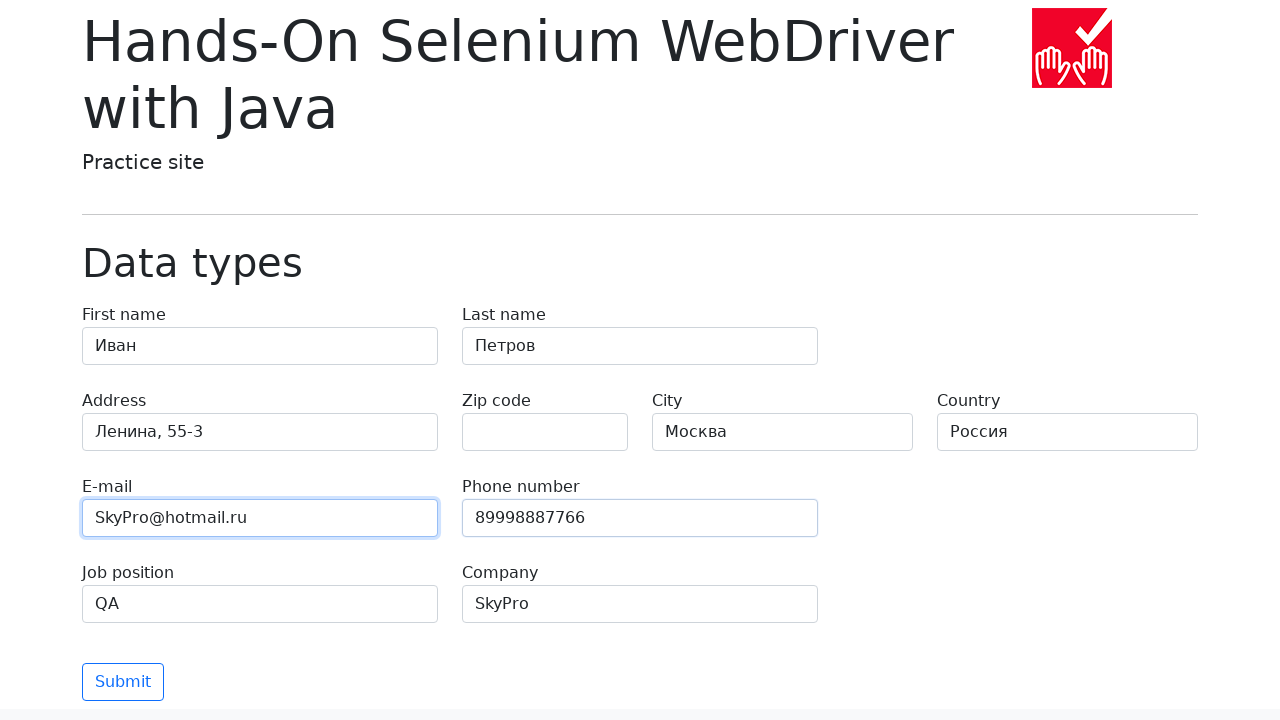

Clicked submit button to submit form at (123, 682) on [type='submit']
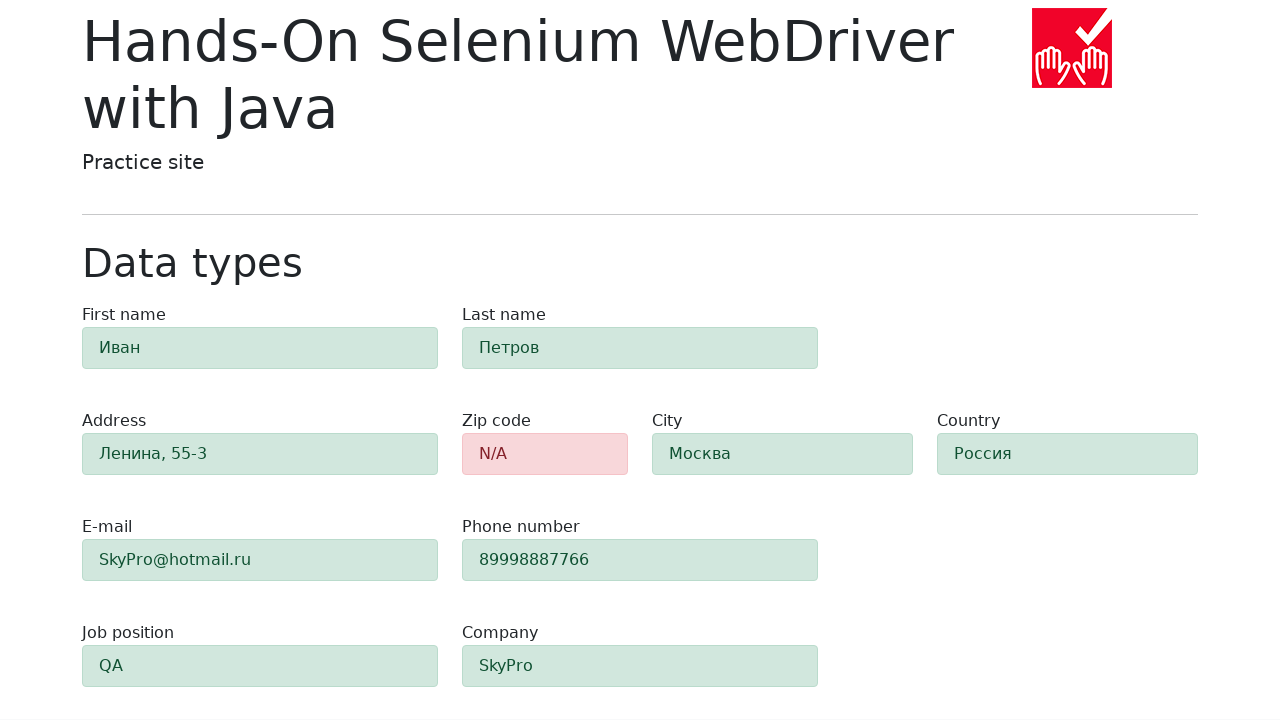

Form validation completed - zip code error field appeared
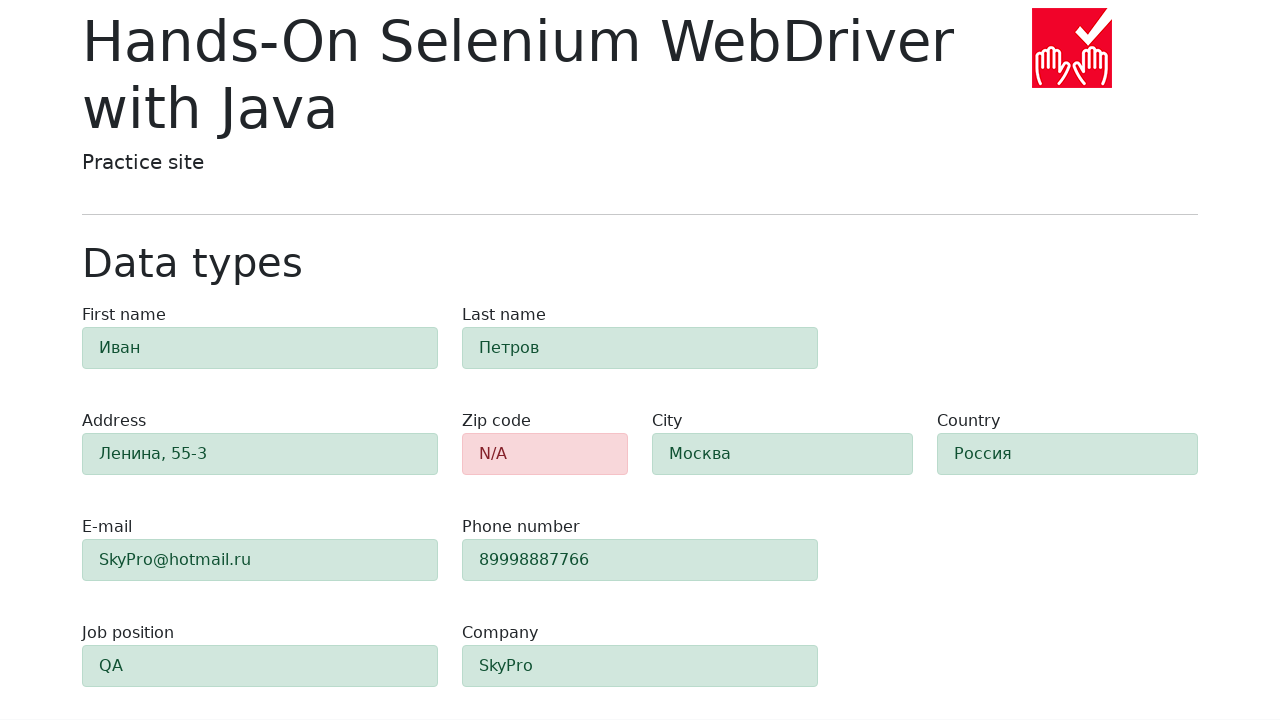

Verified zip-code field displays red validation (alert-danger class)
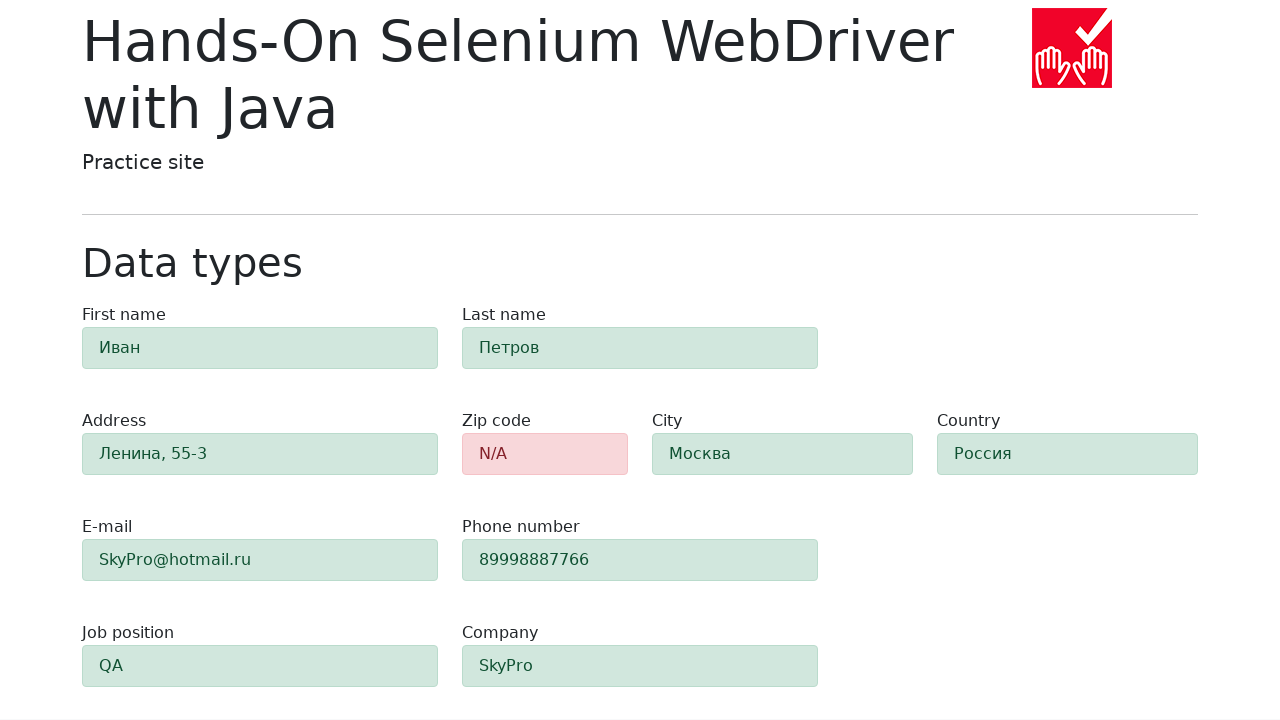

Verified first-name field displays green validation (alert-success class)
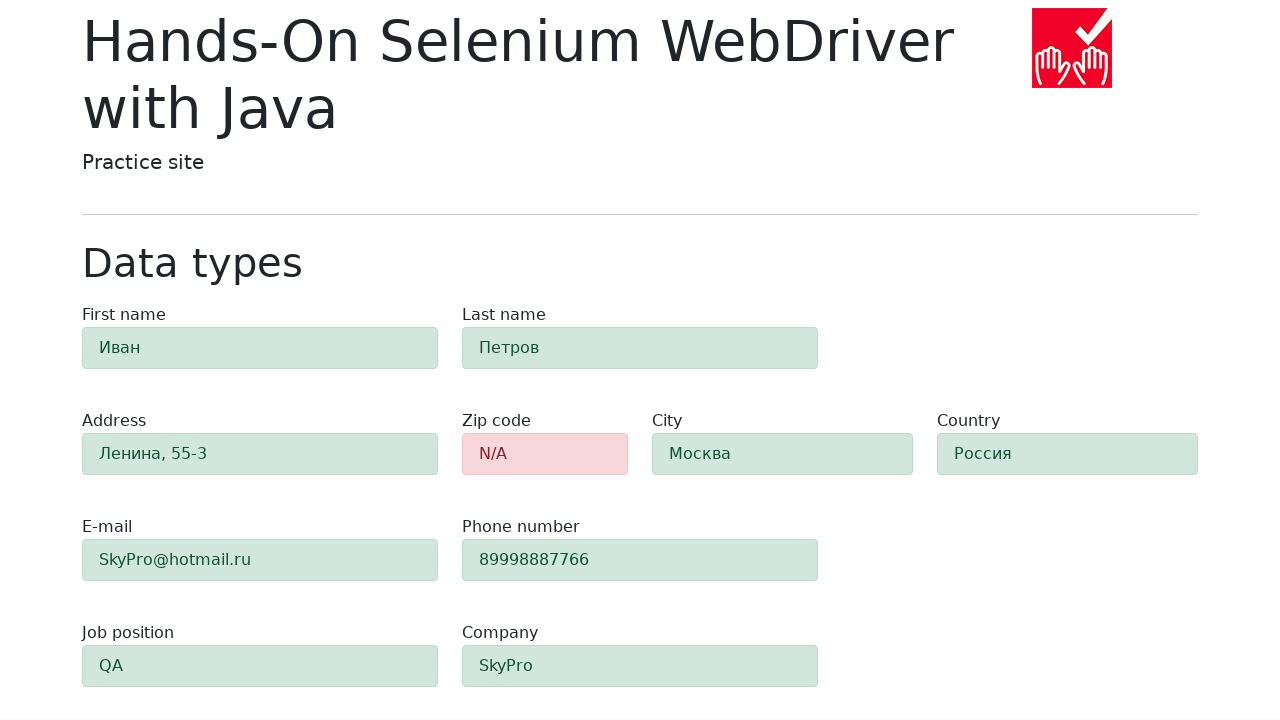

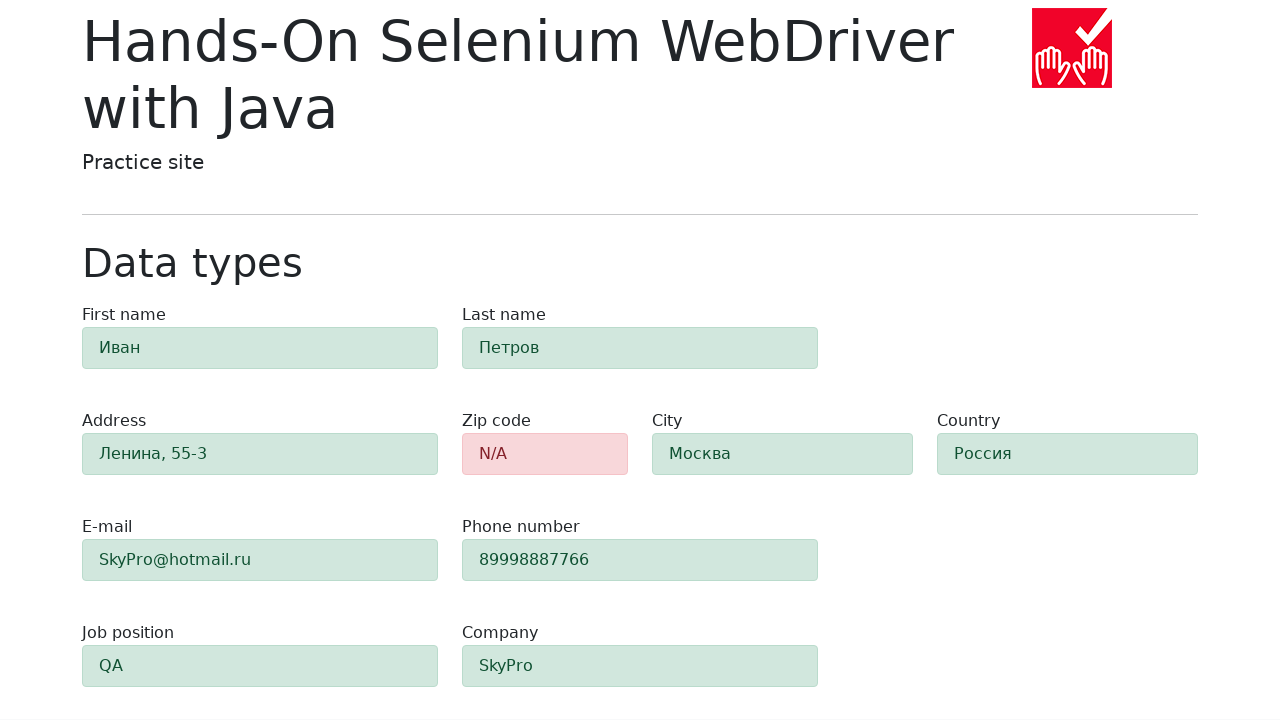